Opens KL University website in a maximized browser window

Starting URL: https://www.kluniversity.in

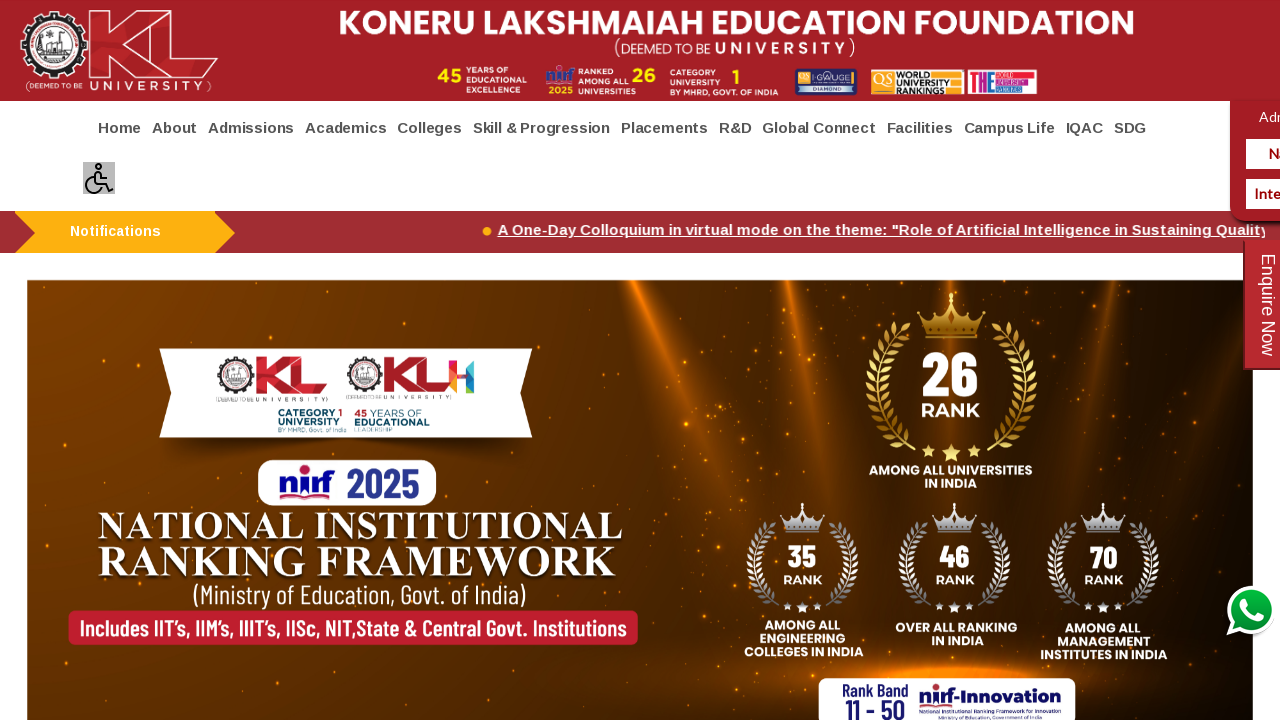

Navigated to KL University website (https://www.kluniversity.in)
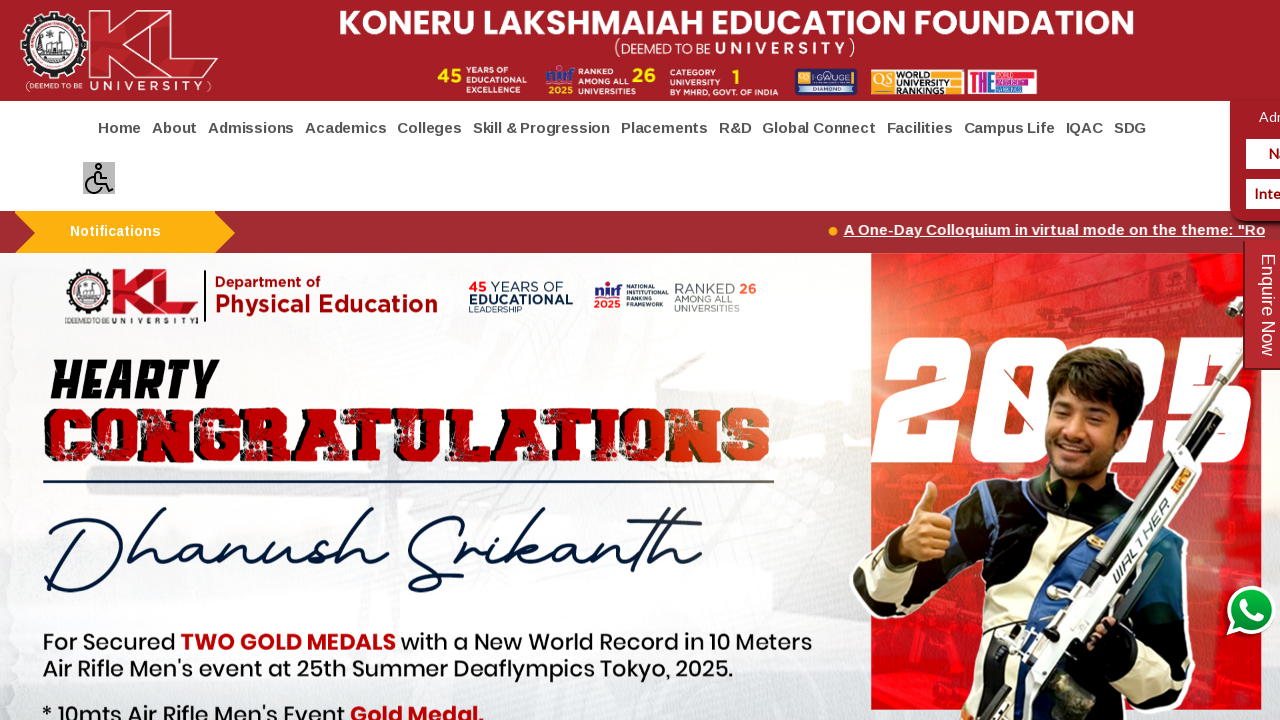

Maximized browser window to 1920x1080
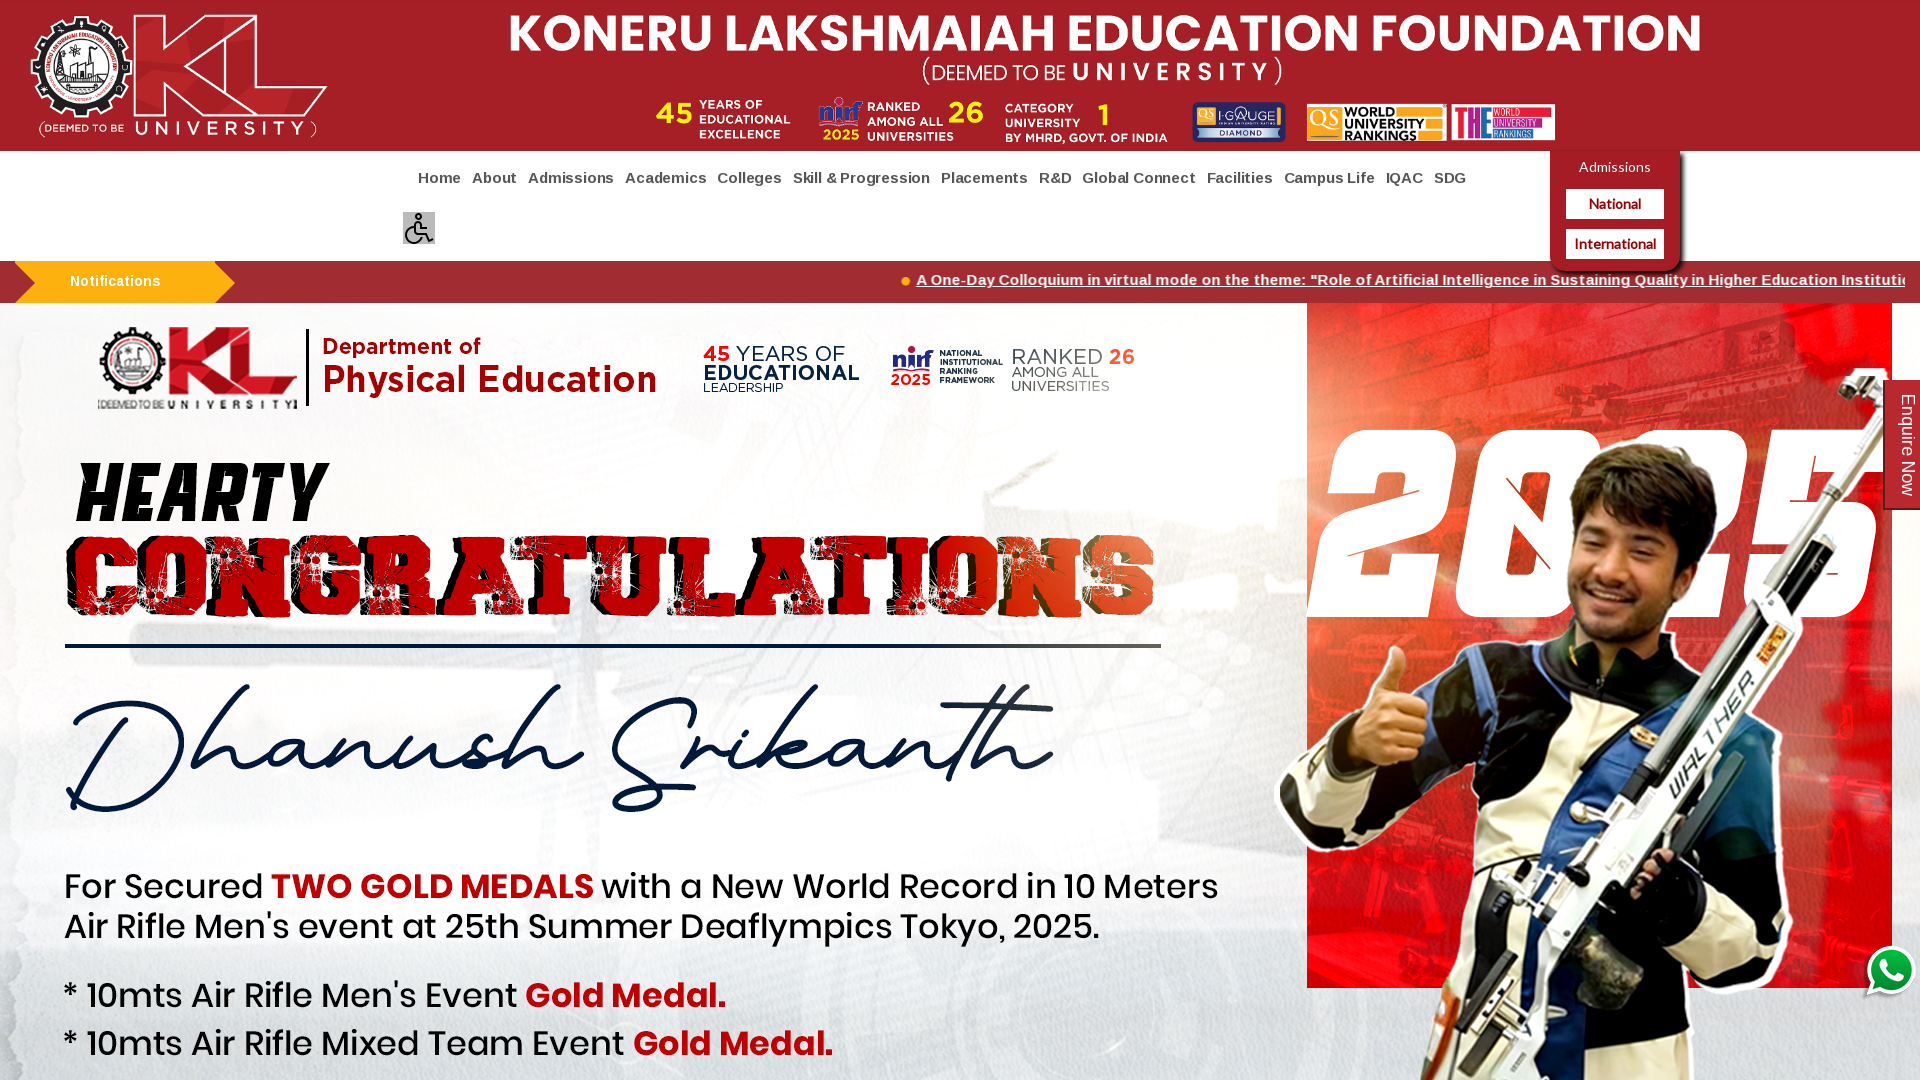

KL University website fully loaded
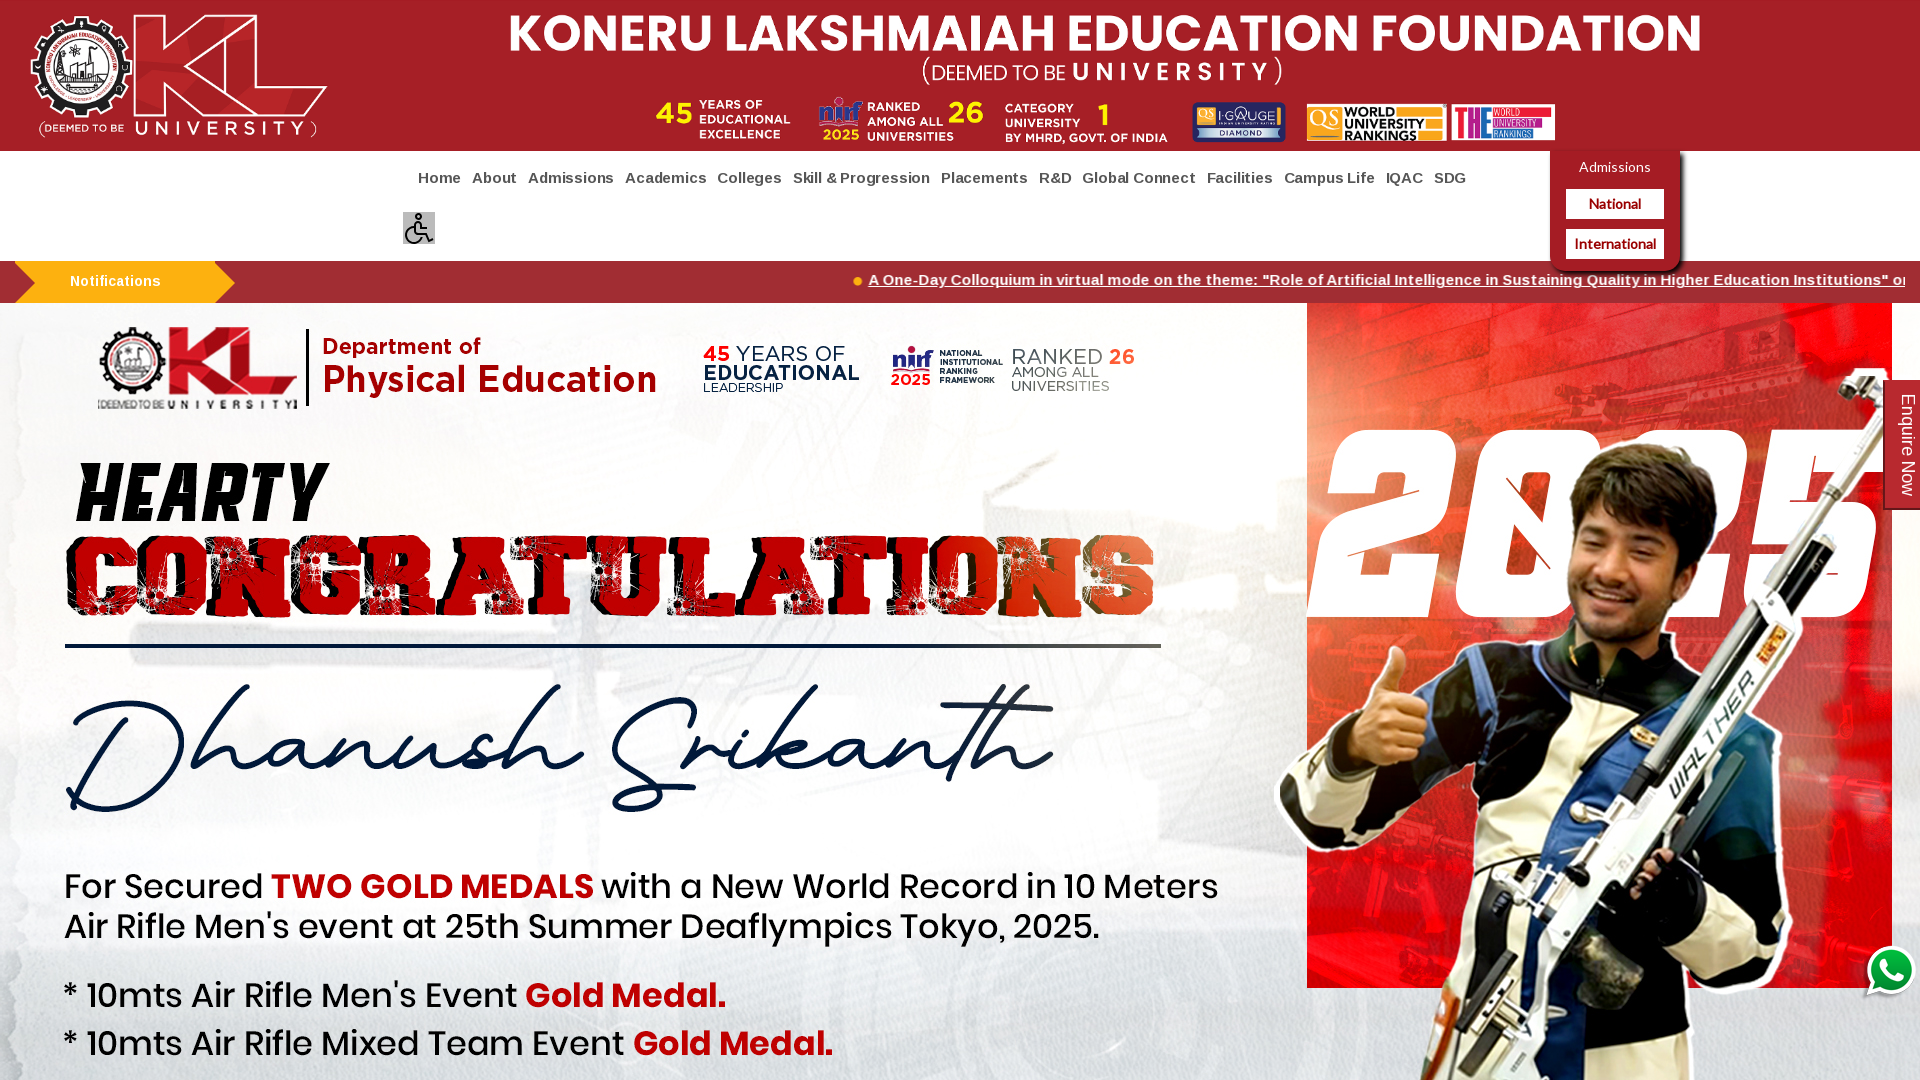

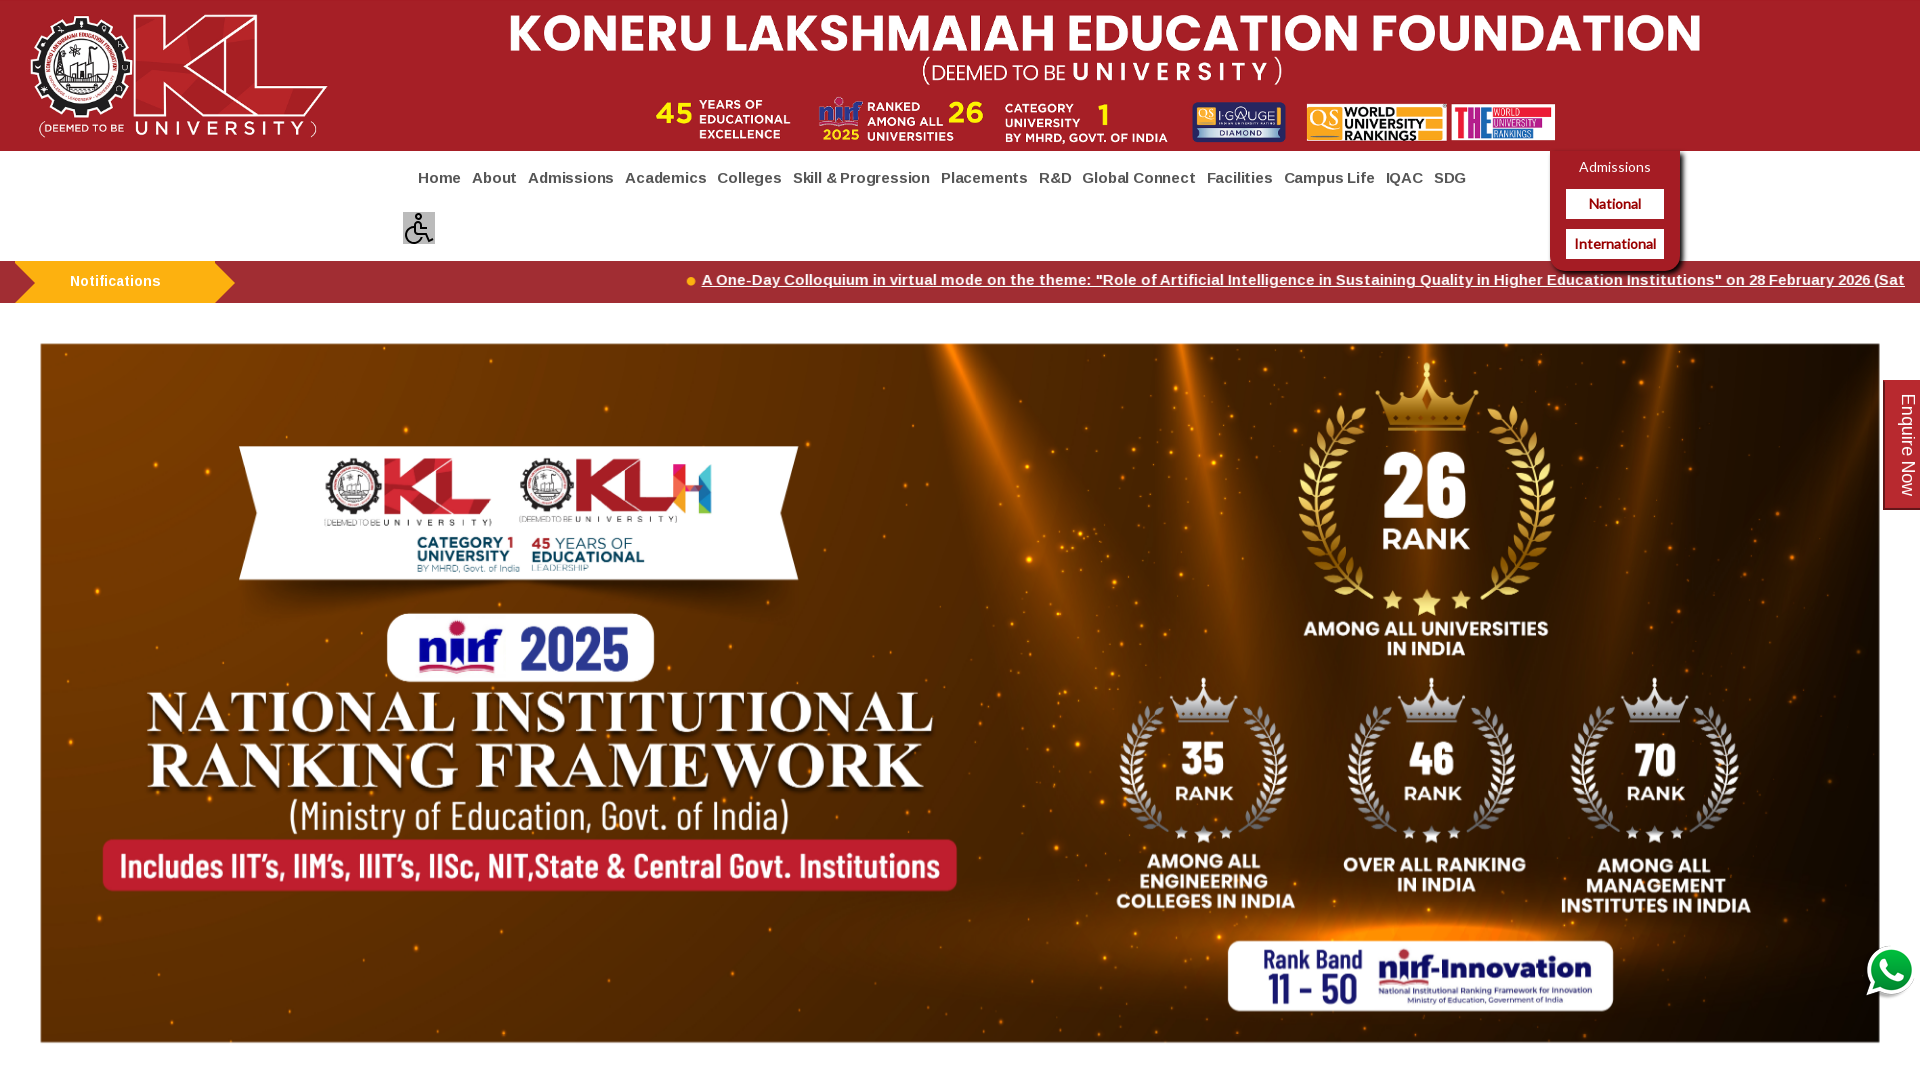